Navigates to Microsoft's homepage and verifies that the page title contains "Microsoft"

Starting URL: https://microsoft.com

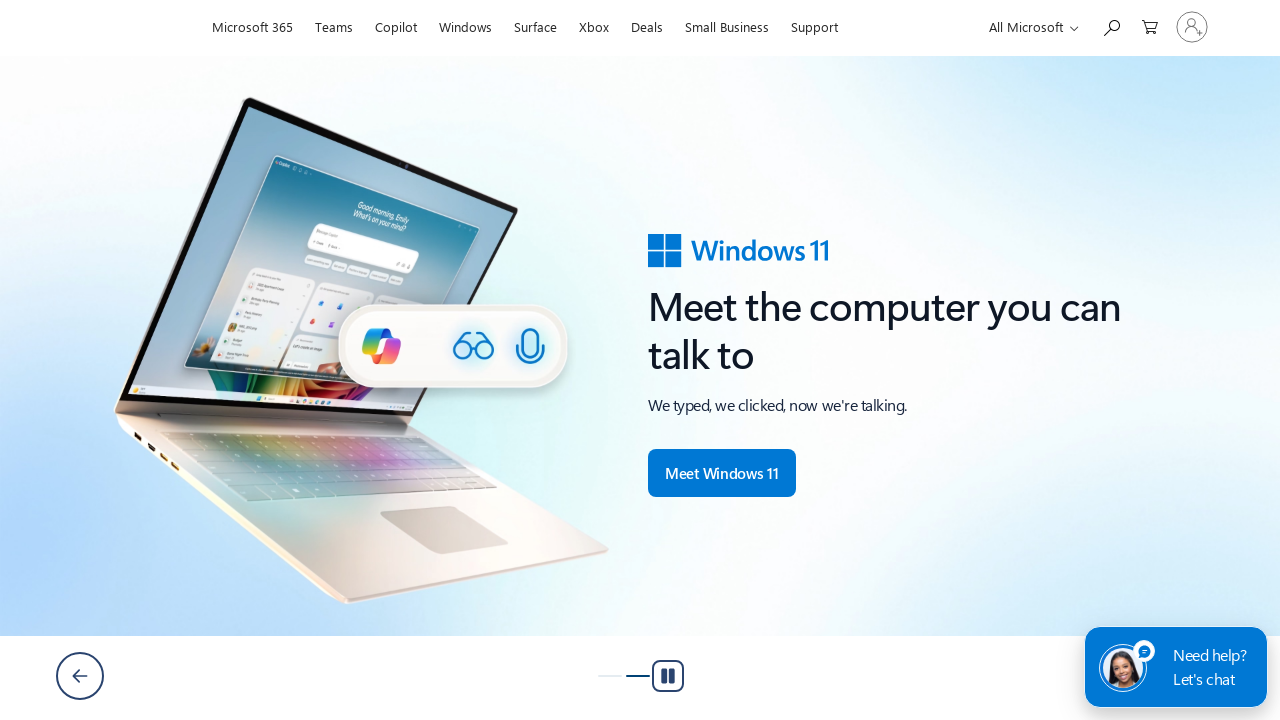

Navigated to https://microsoft.com
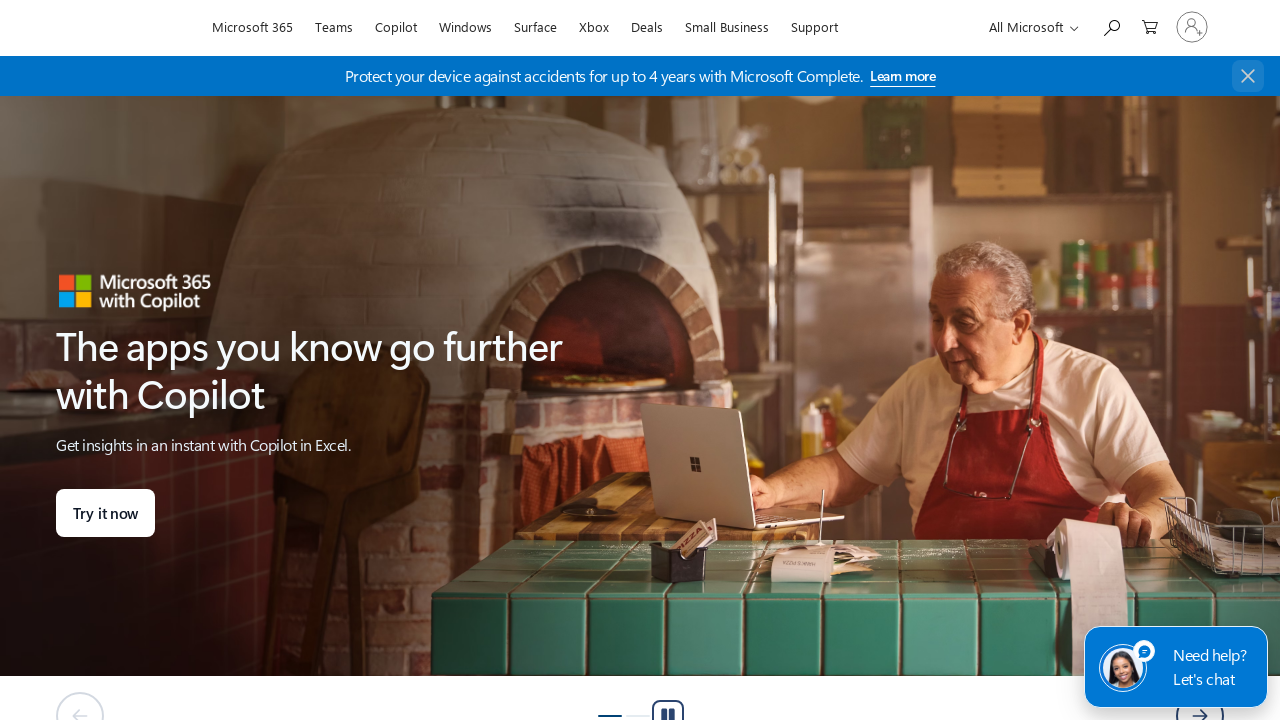

Waited for page to reach domcontentloaded state
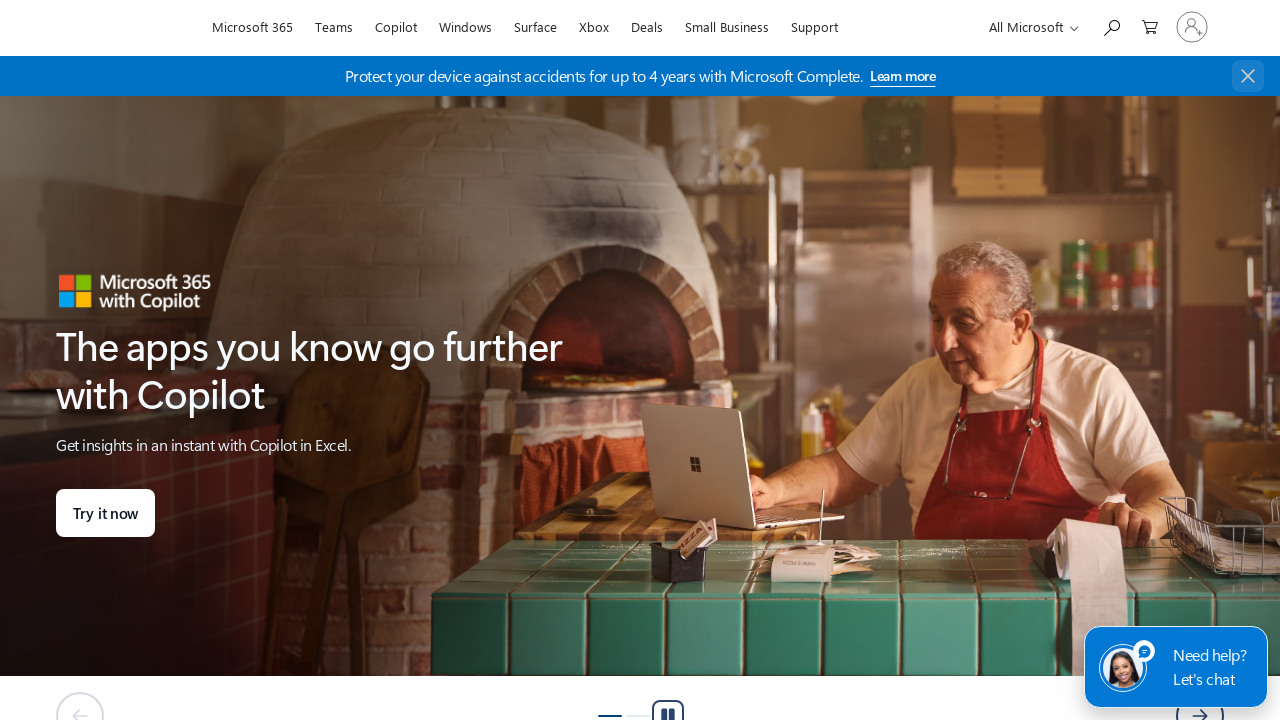

Verified that page title contains 'Microsoft'
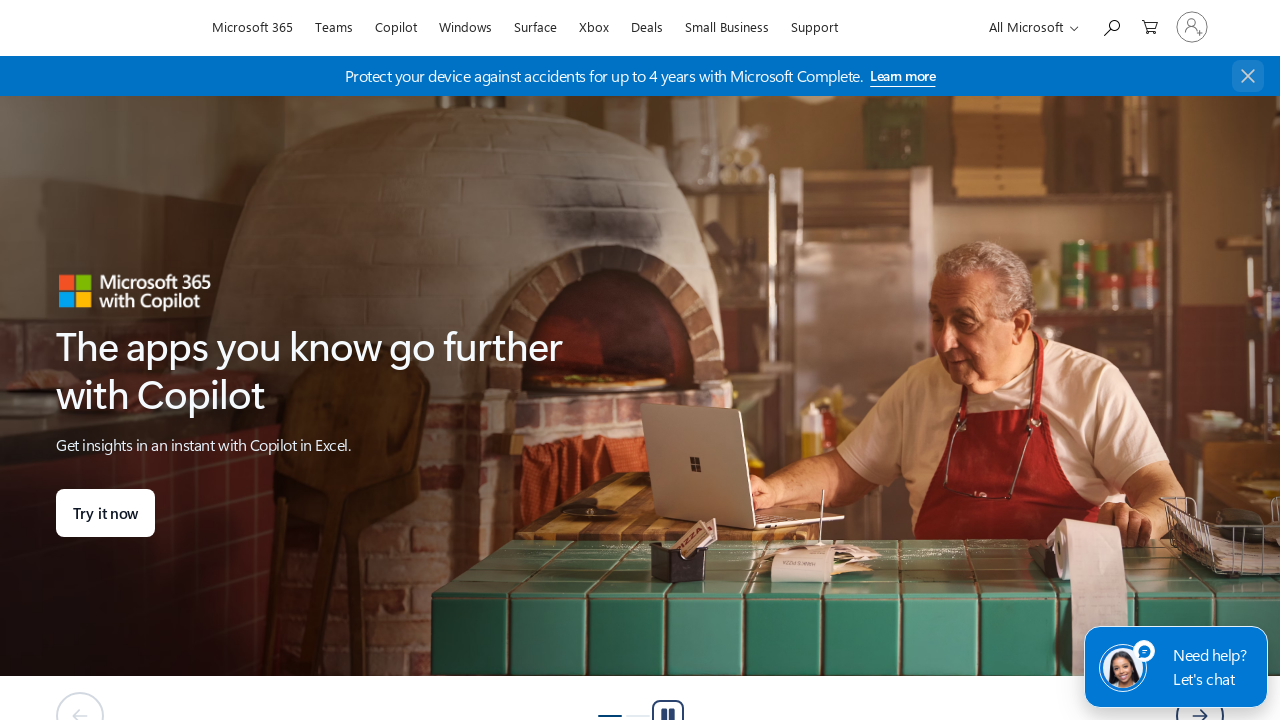

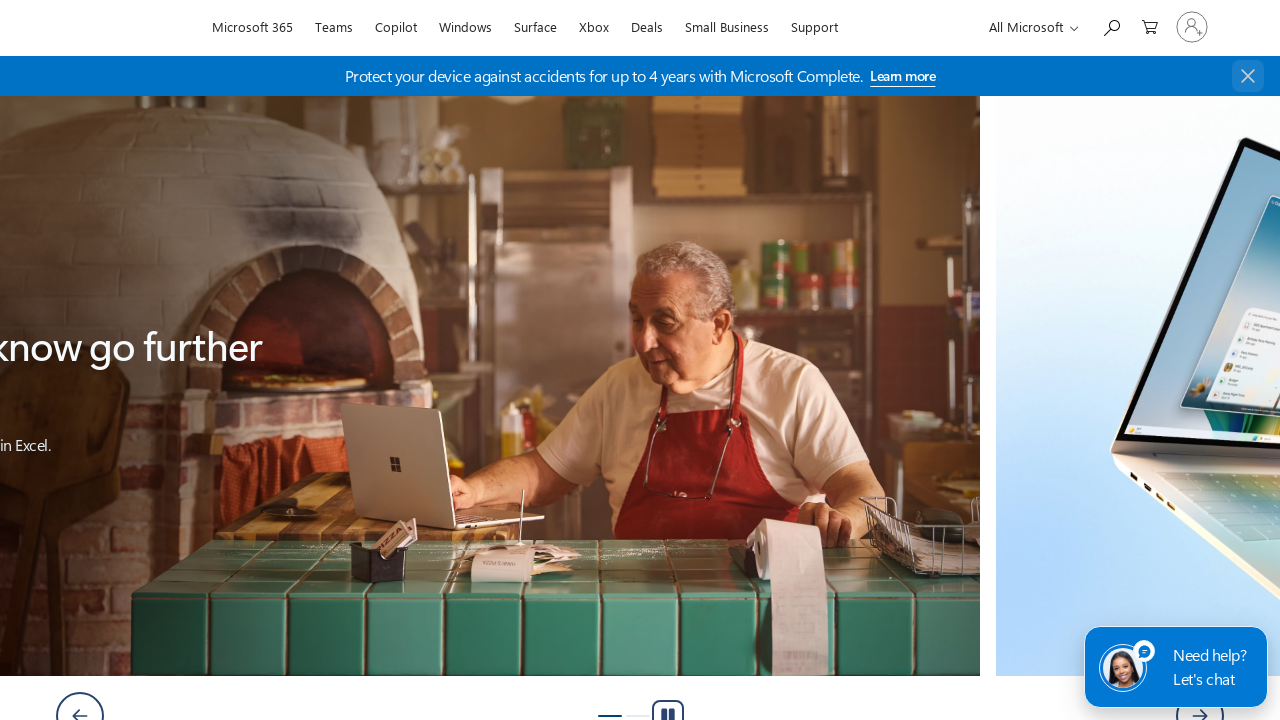